Navigates to the Team RGE website and waits for the page to fully load, verifying the DOM is complete.

Starting URL: http://www.teamrge.com

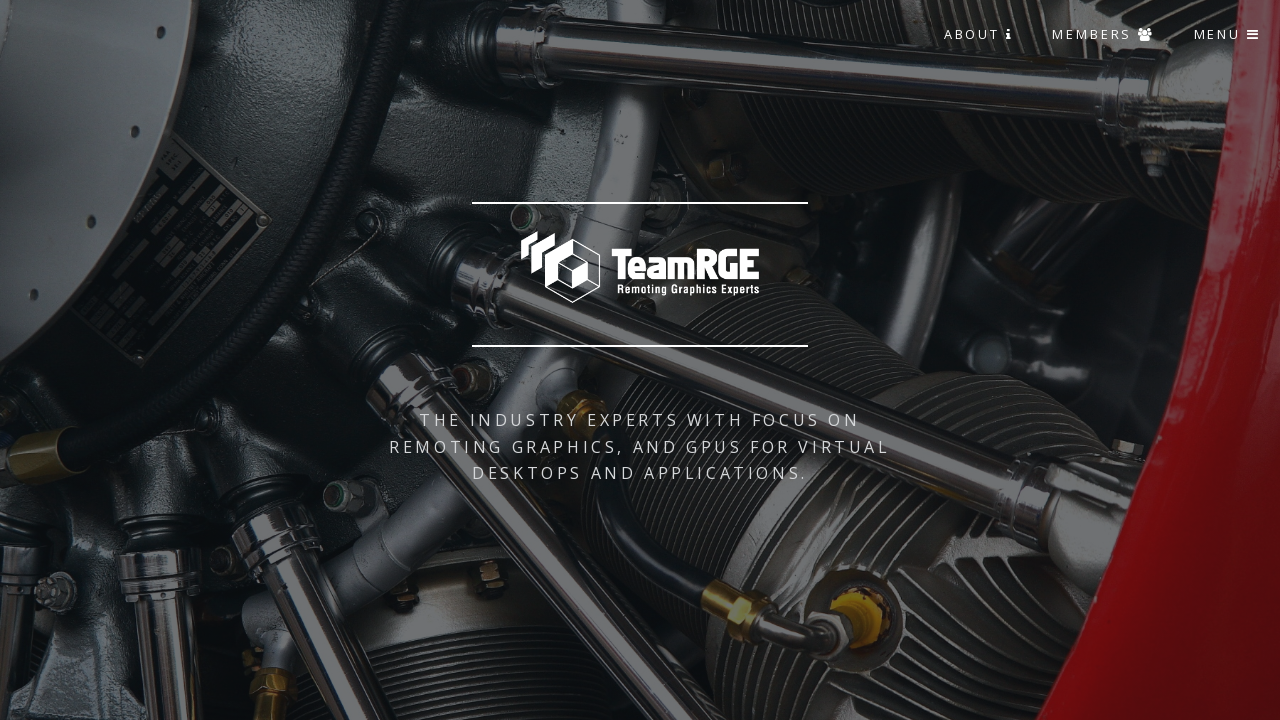

Navigated to Team RGE website at http://www.teamrge.com
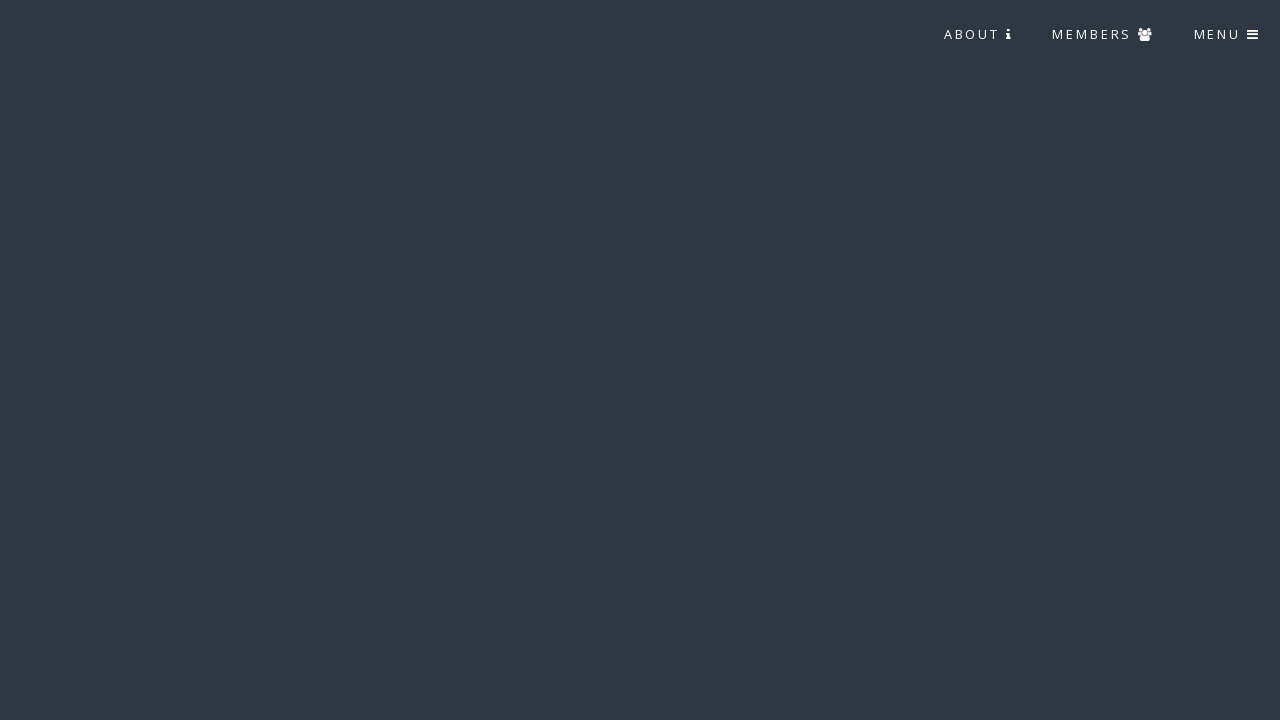

DOM content fully loaded
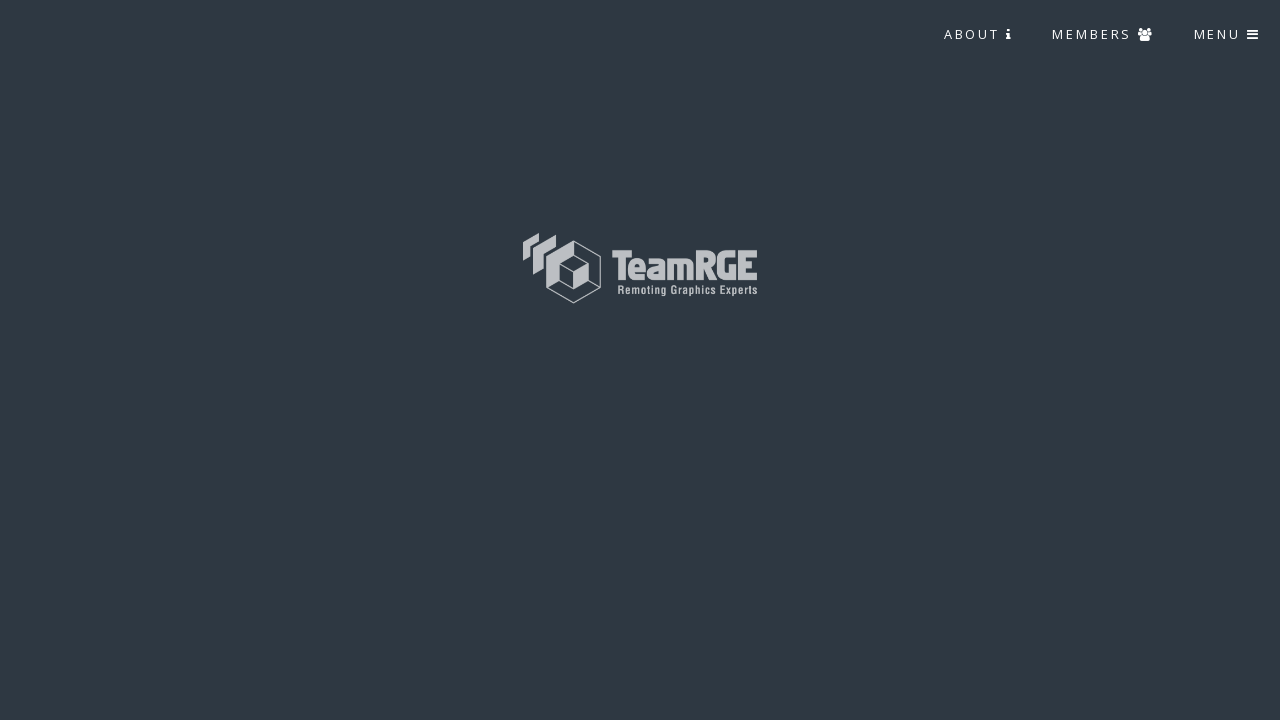

Network idle - page fully loaded
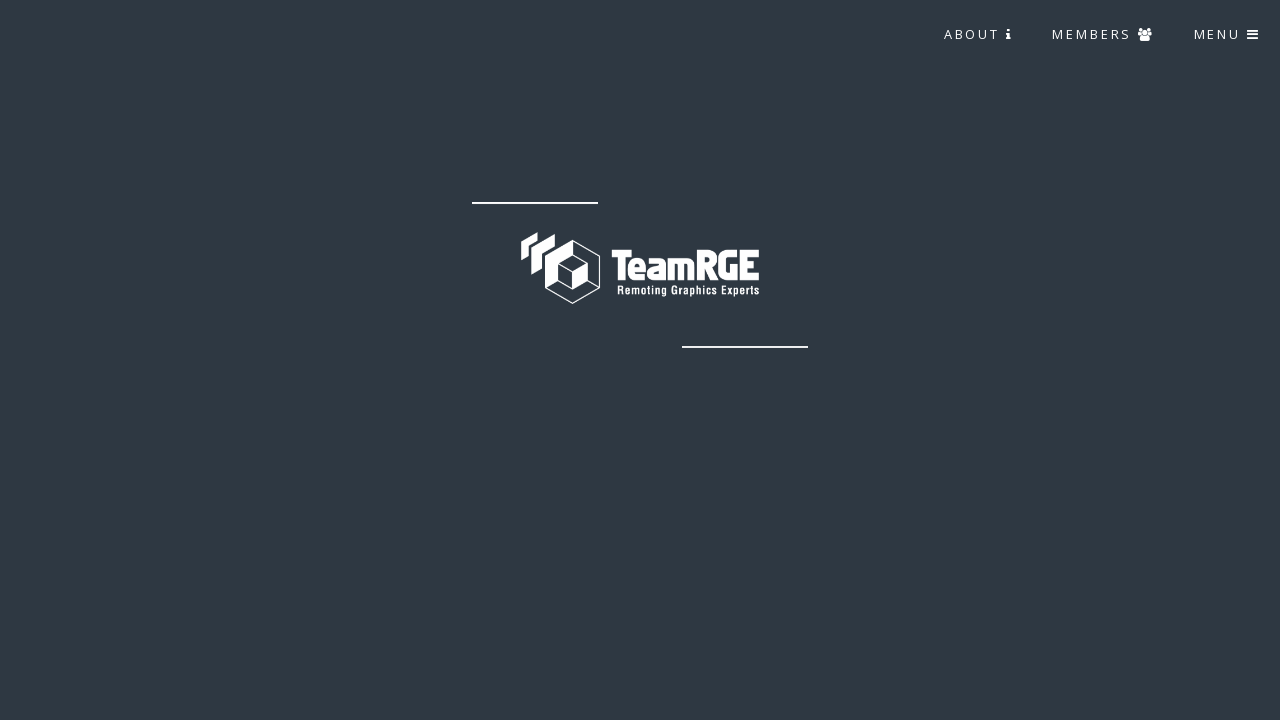

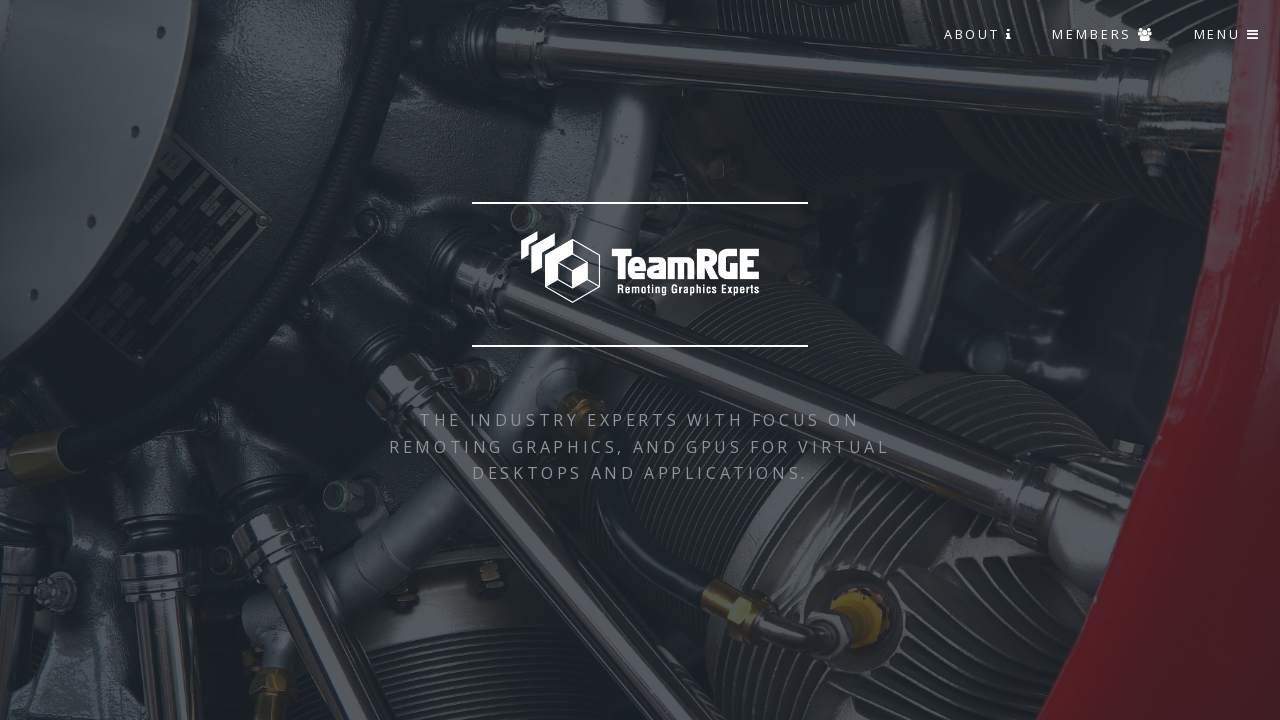